Tests that clicking the Form Authentication link navigates to the login page URL

Starting URL: https://the-internet.herokuapp.com/

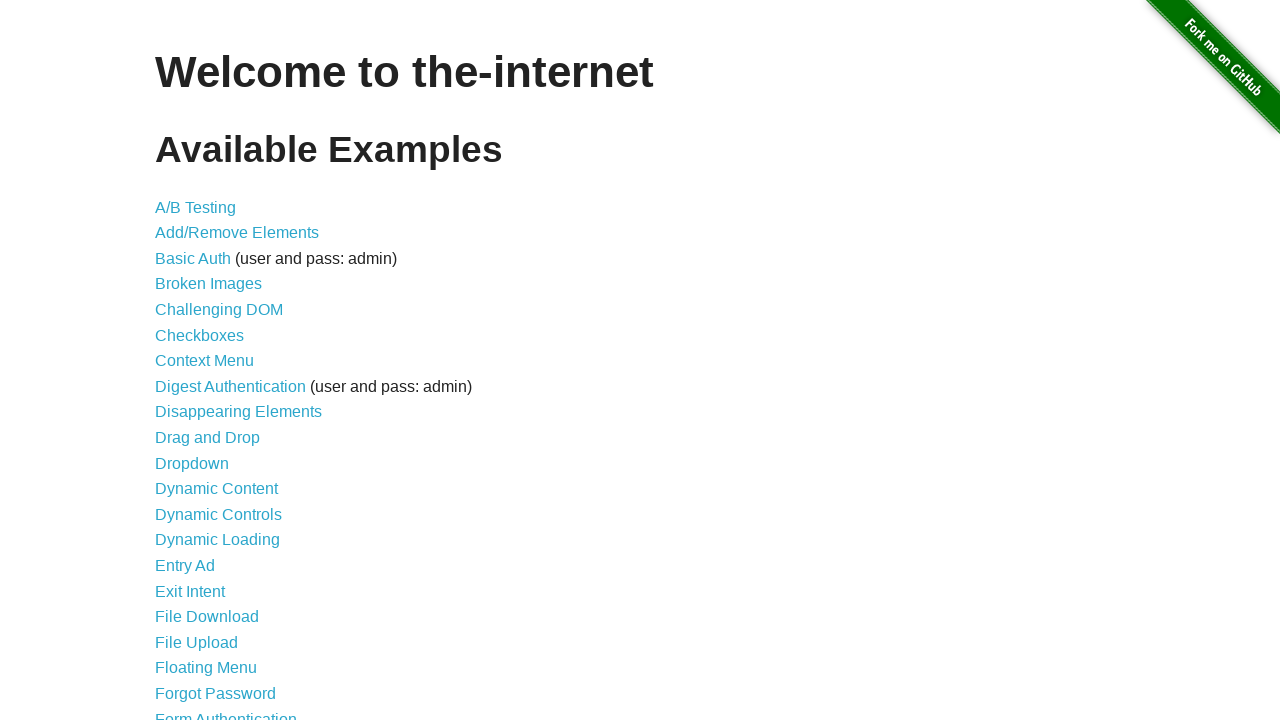

Clicked Form Authentication link at (226, 712) on xpath=//*[text()="Form Authentication"]
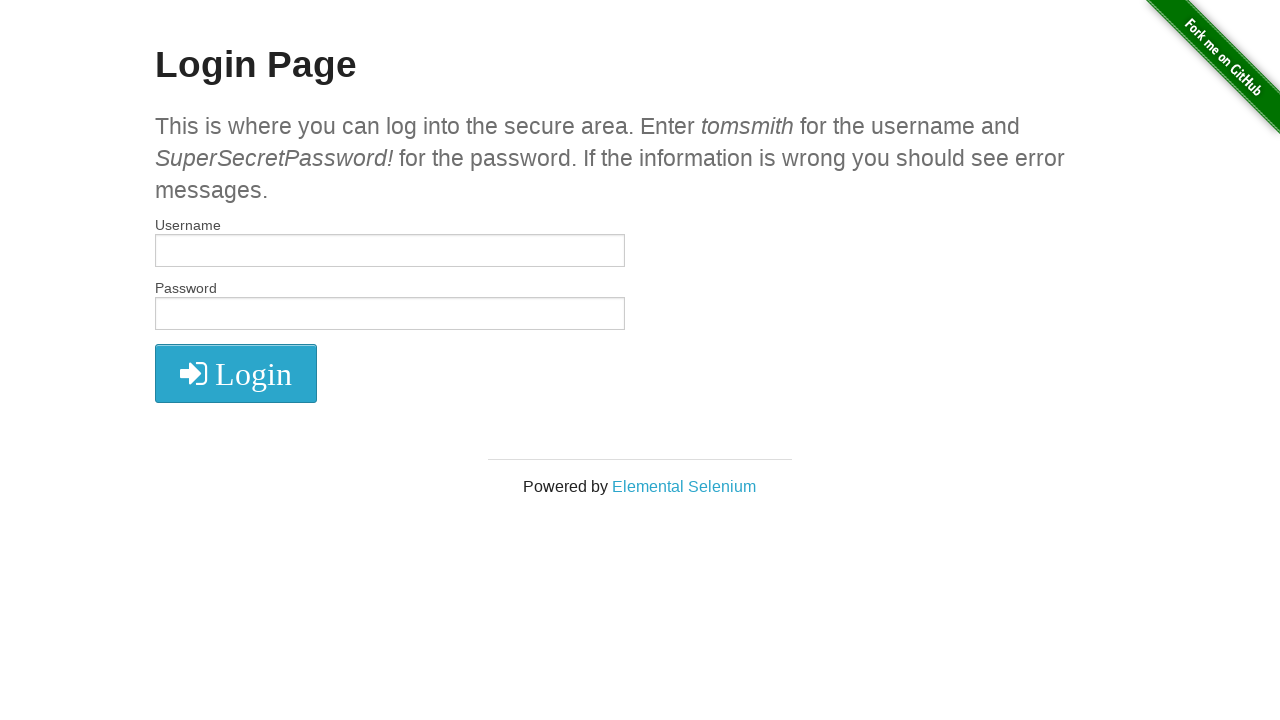

Navigated to login page at https://the-internet.herokuapp.com/login
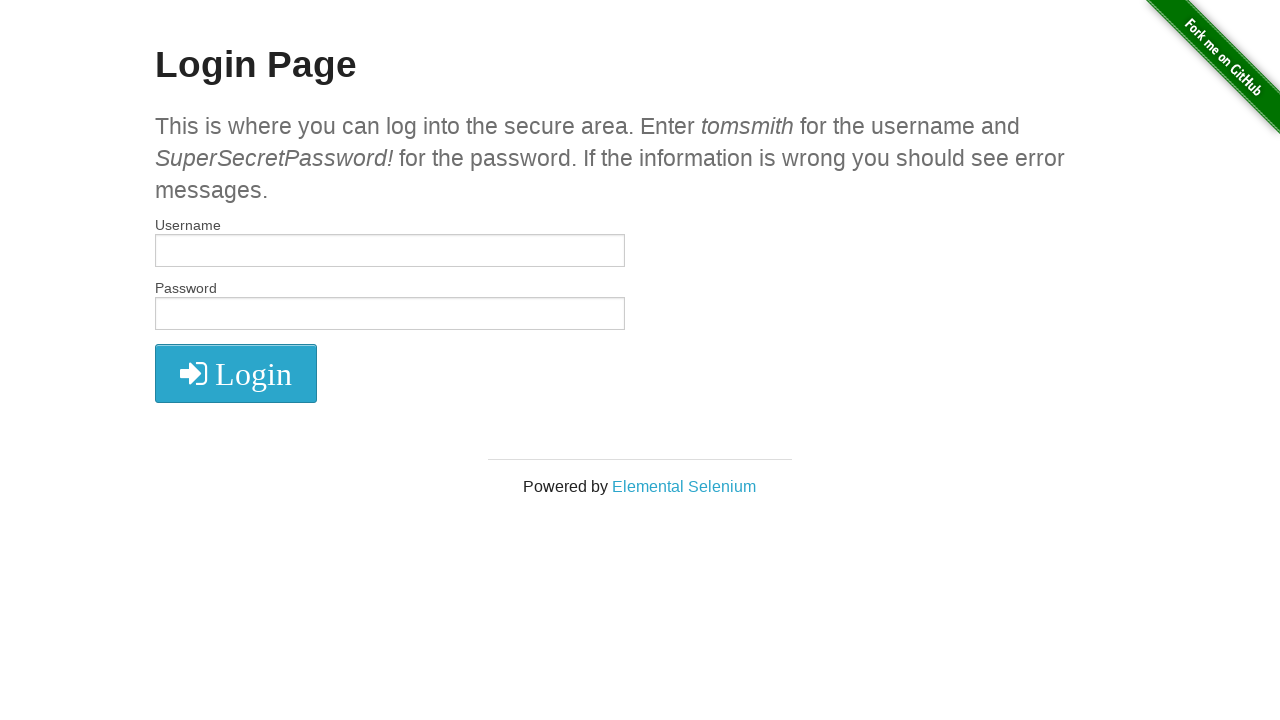

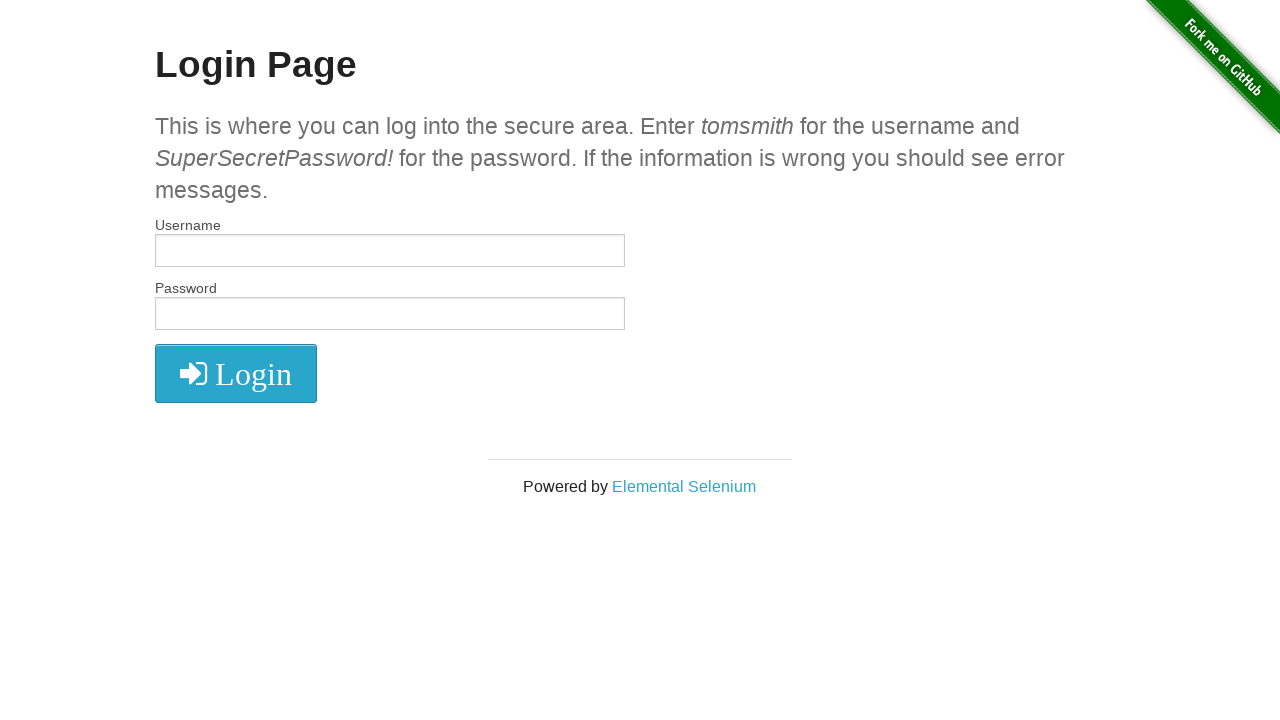